Tests a demo banking application by selecting a customer from dropdown, logging in, making a deposit with a valid amount, and verifying the deposit was successful.

Starting URL: https://www.globalsqa.com/angularJs-protractor/BankingProject/#/login

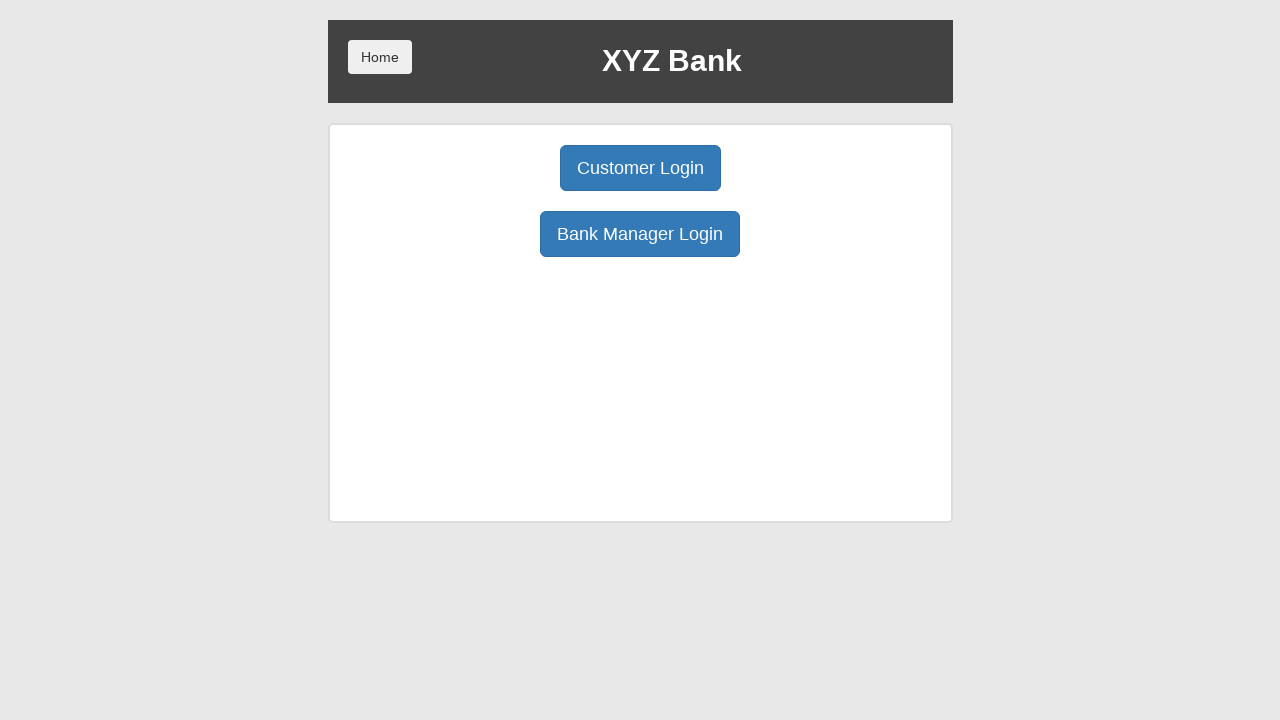

Verified we're on the login page
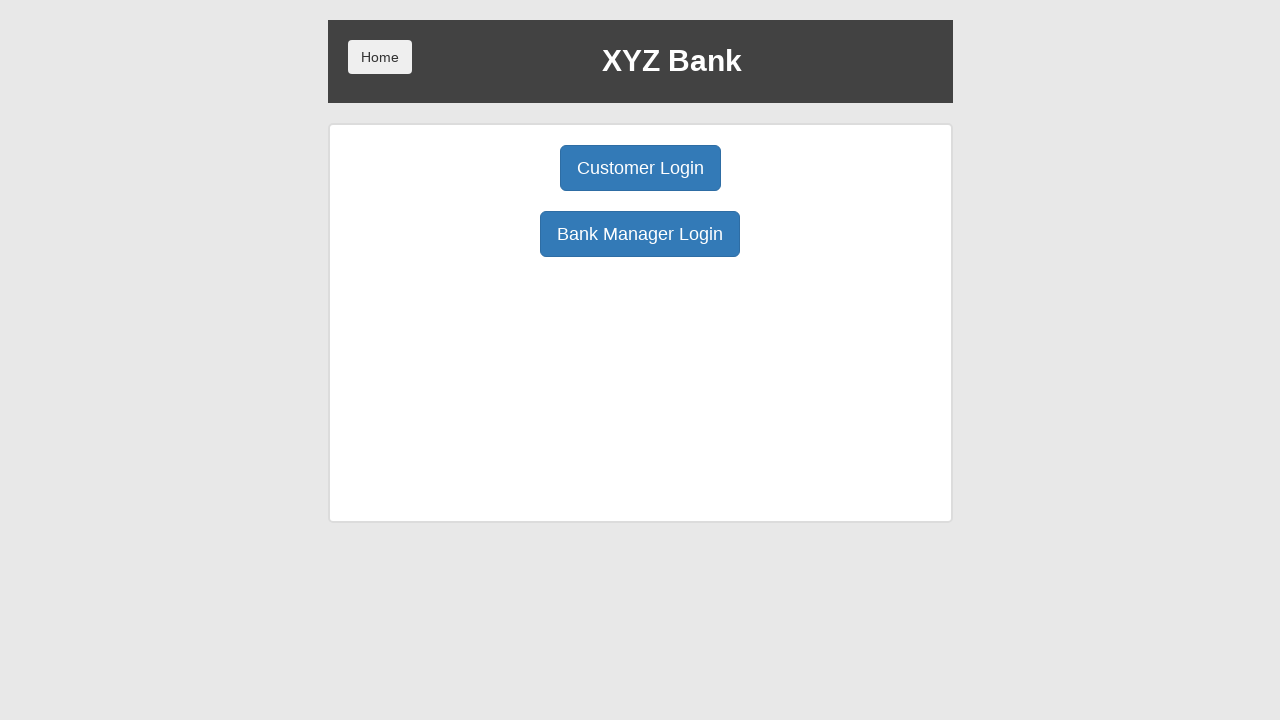

Clicked customer login button at (640, 168) on xpath=/html/body/div[1]/div/div[2]/div/div[1]/div[1]/button
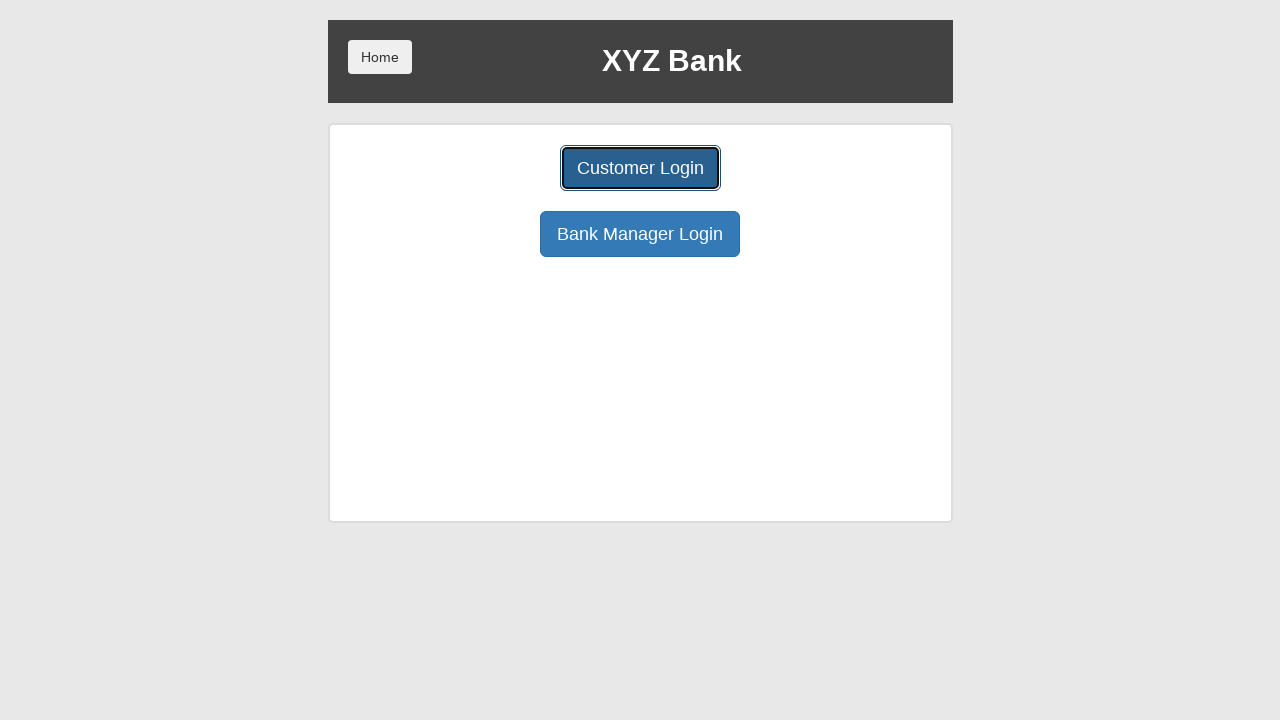

Selected customer Harry Potter from dropdown on #userSelect
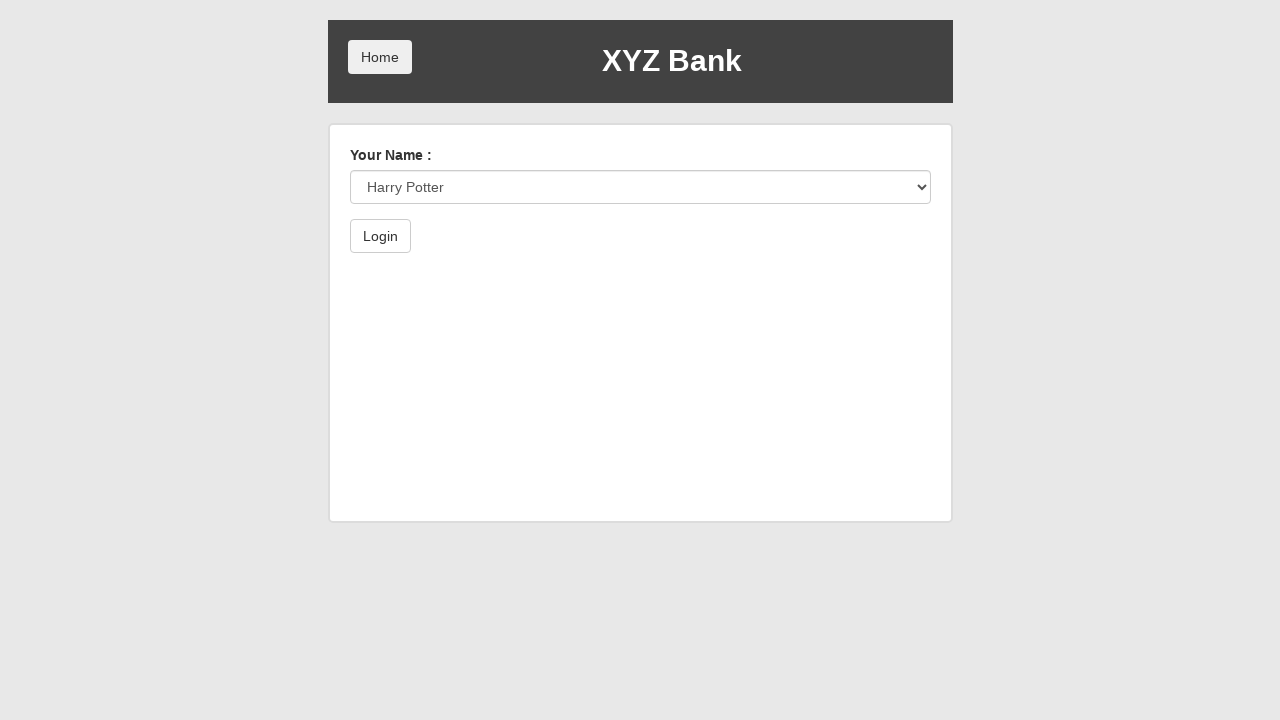

Clicked login button at (380, 236) on xpath=/html/body/div[1]/div/div[2]/div/form/button
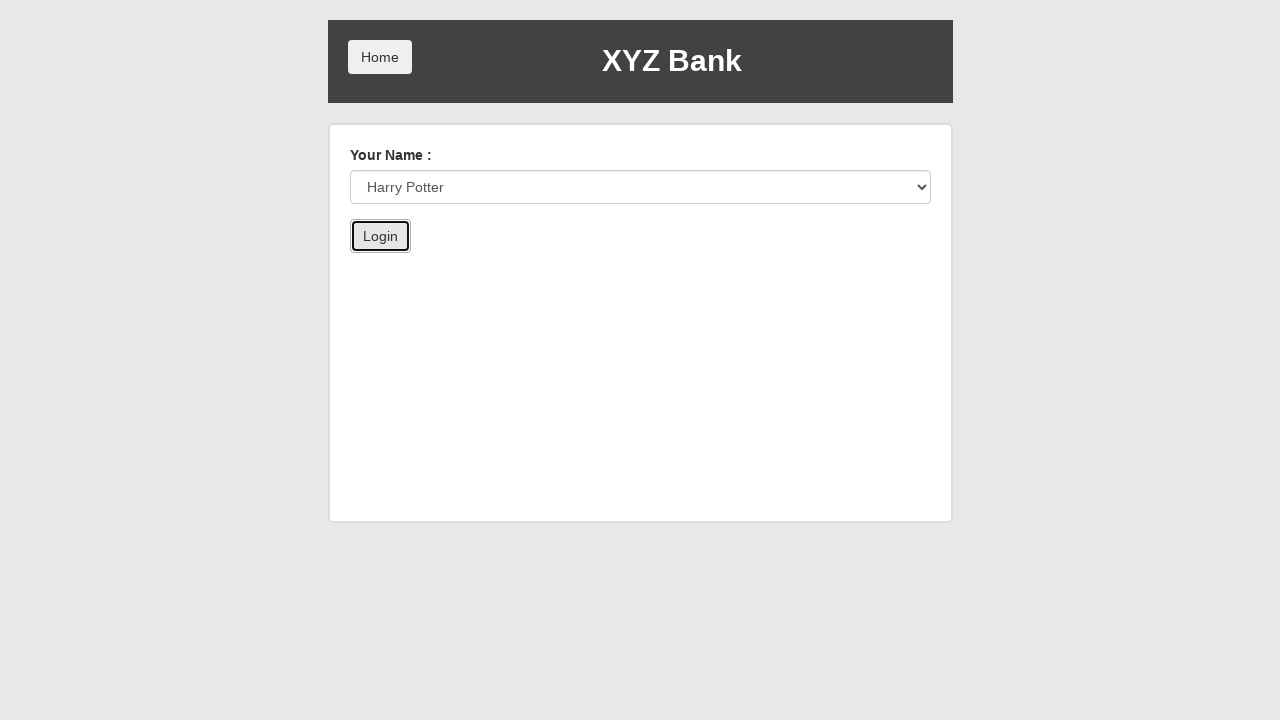

Clicked on Deposit tab at (652, 264) on xpath=/html/body/div[1]/div/div[2]/div/div[3]/button[2]
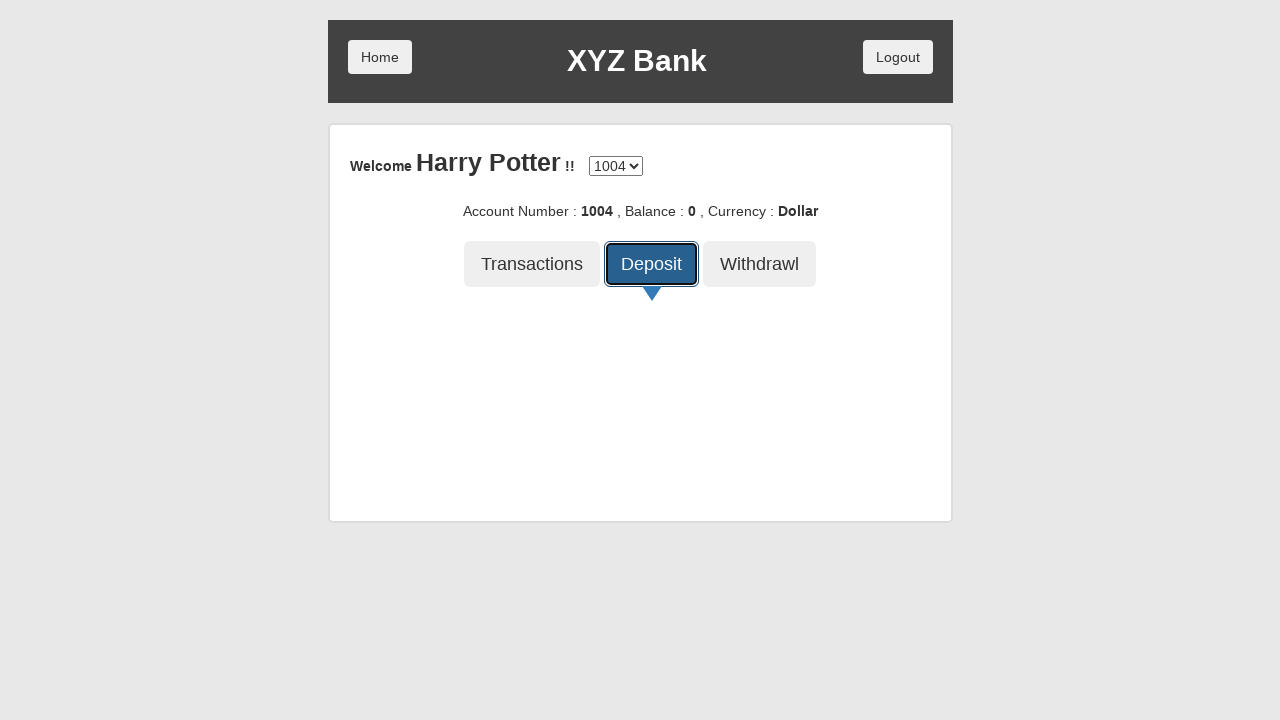

Entered deposit amount of 5000 on xpath=/html/body/div[1]/div/div[2]/div/div[4]/div/form/div/input
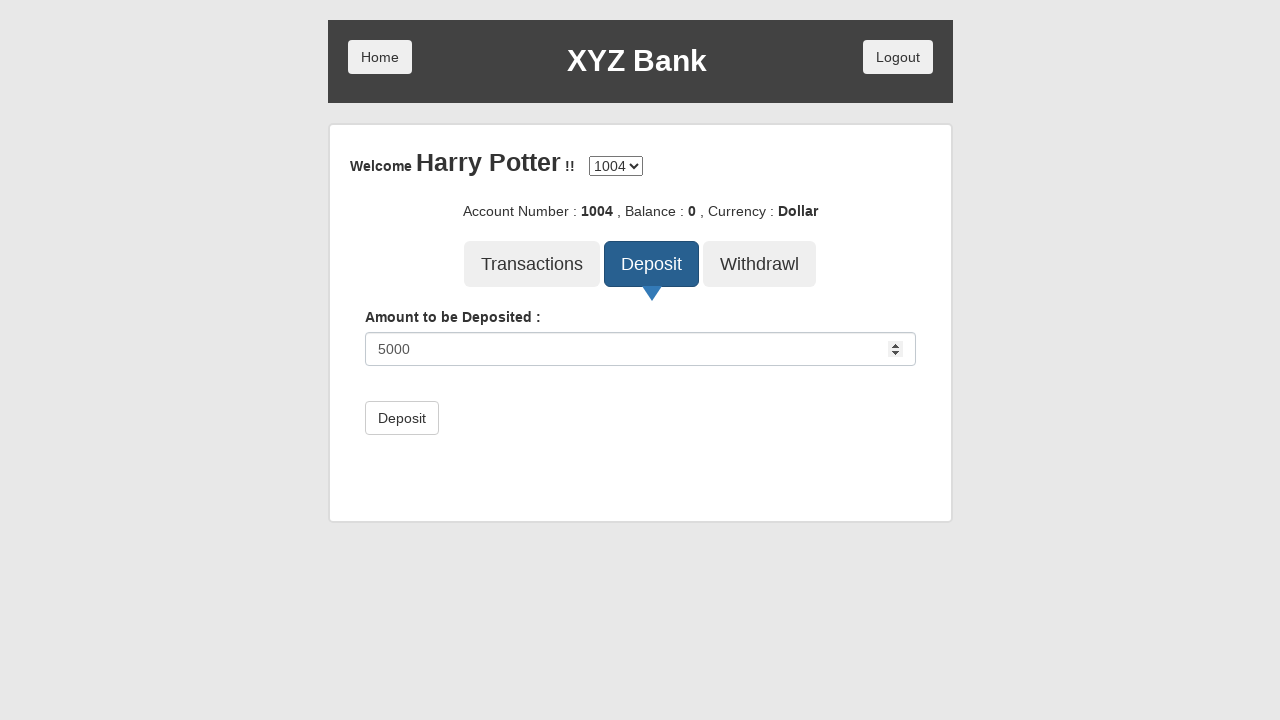

Clicked deposit button at (402, 418) on xpath=/html/body/div[1]/div/div[2]/div/div[4]/div/form/button
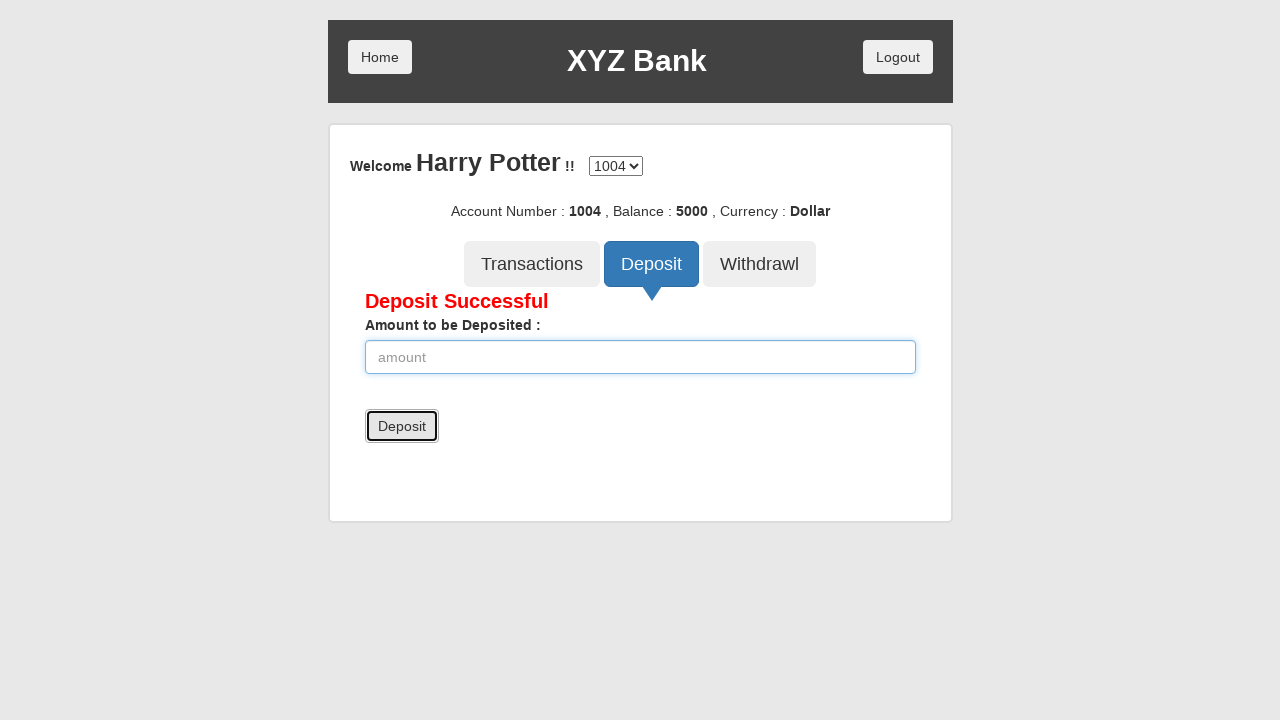

Verified deposit was successful - success message displayed
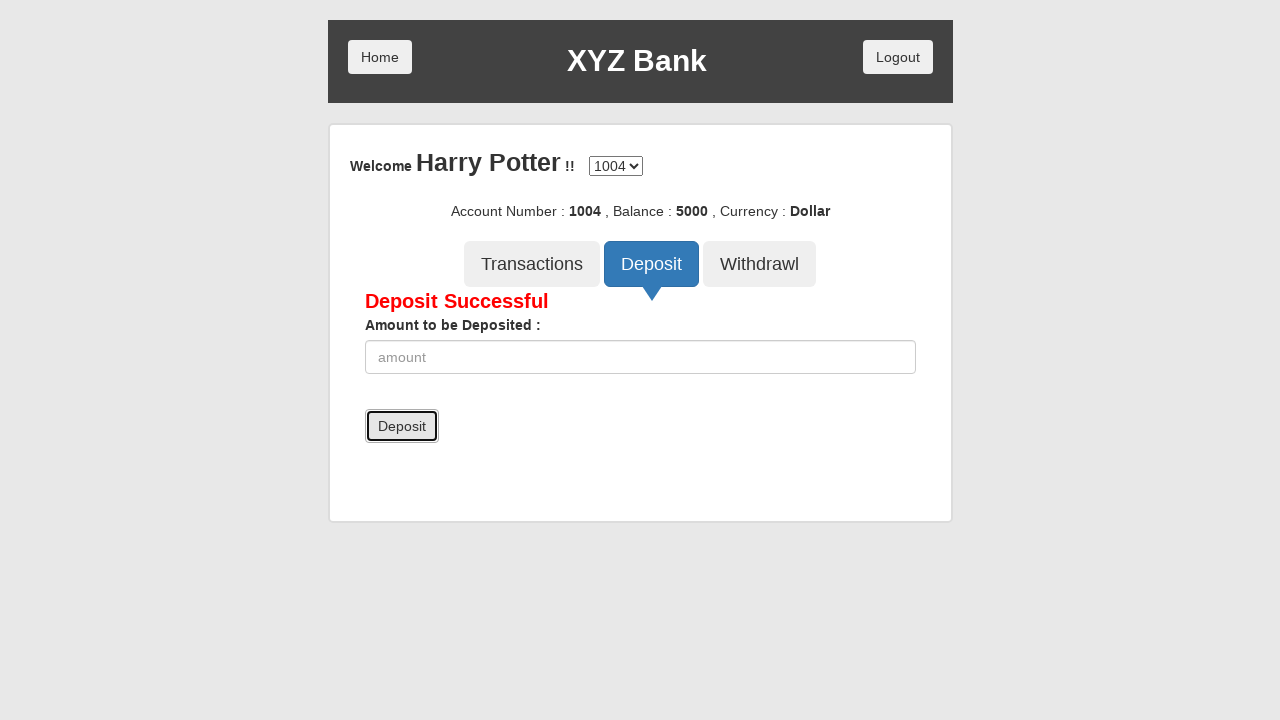

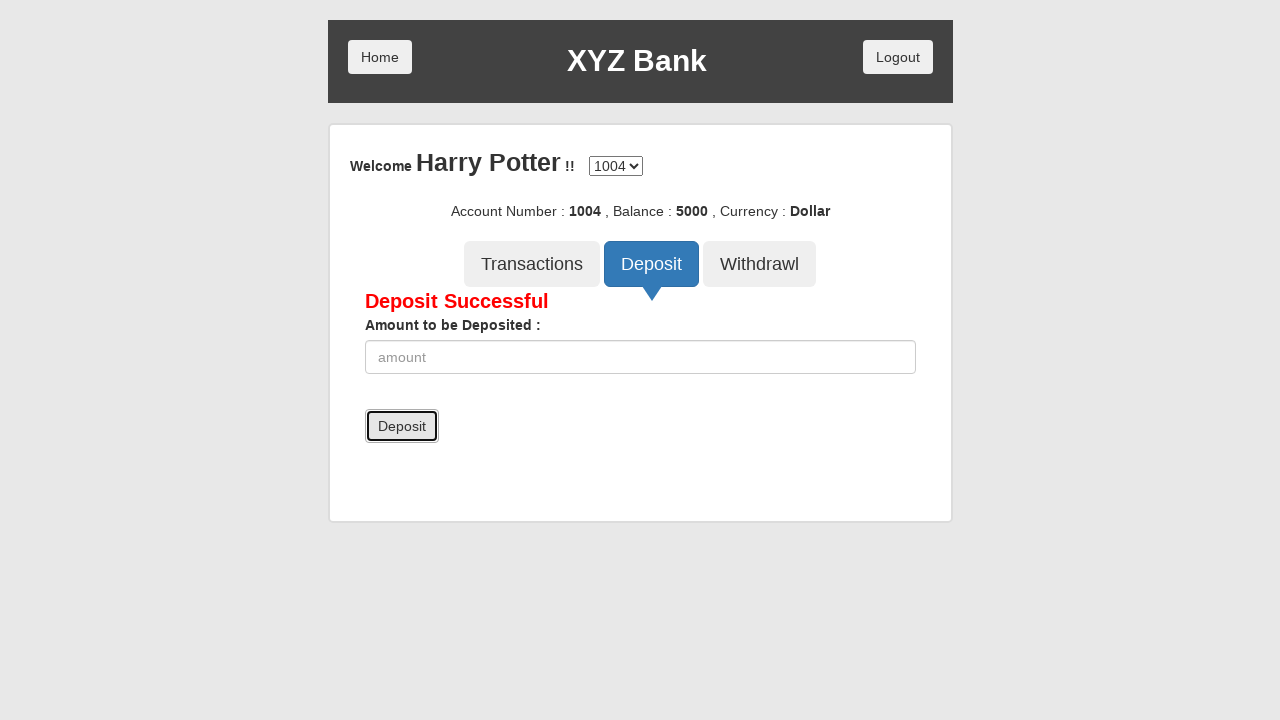